Tests handling a JavaScript prompt dialog by entering text and accepting it

Starting URL: https://www.w3schools.com/jsref/tryit.asp?filename=tryjsref_prompt

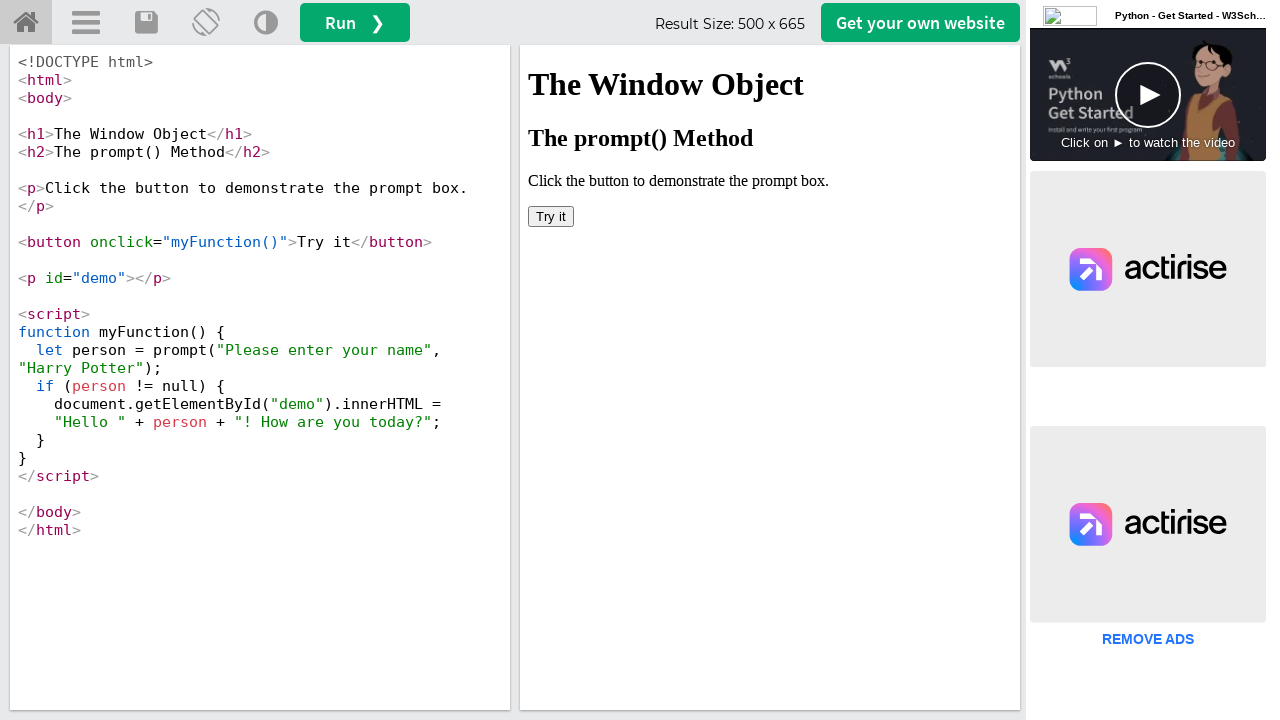

Located the iframeResult frame
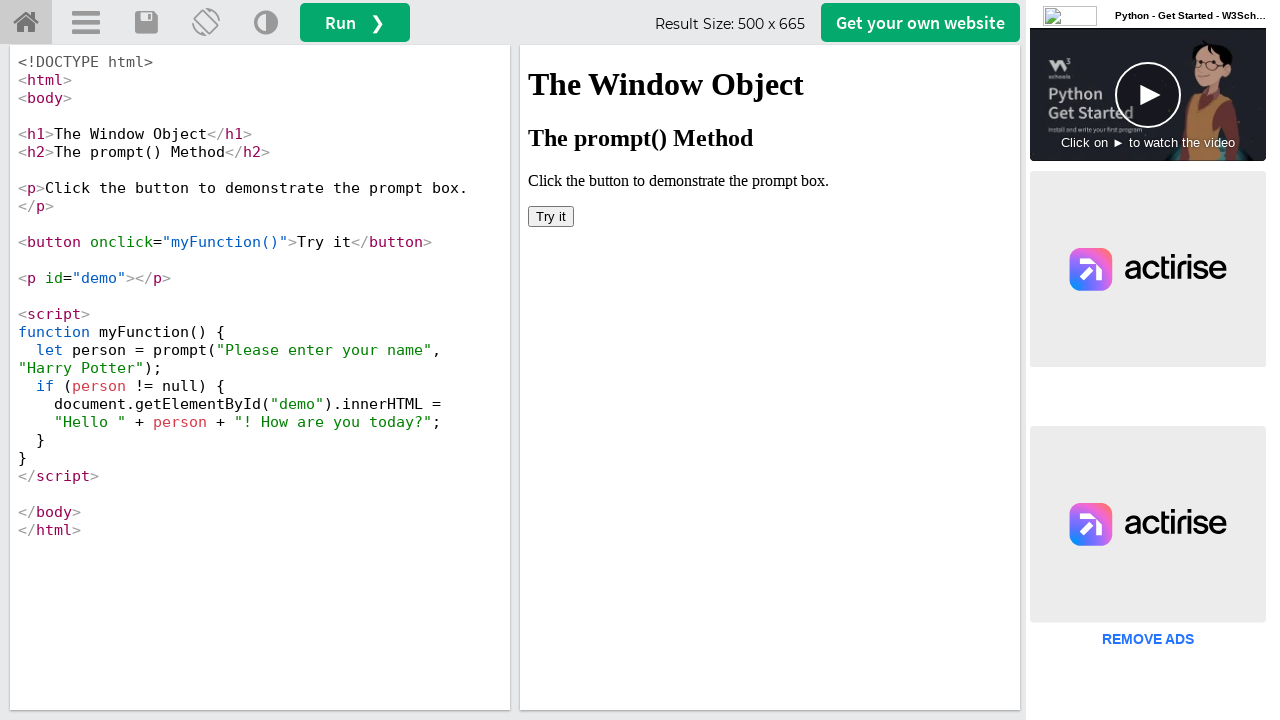

Set up dialog handler to accept prompt with text 'TestUser123'
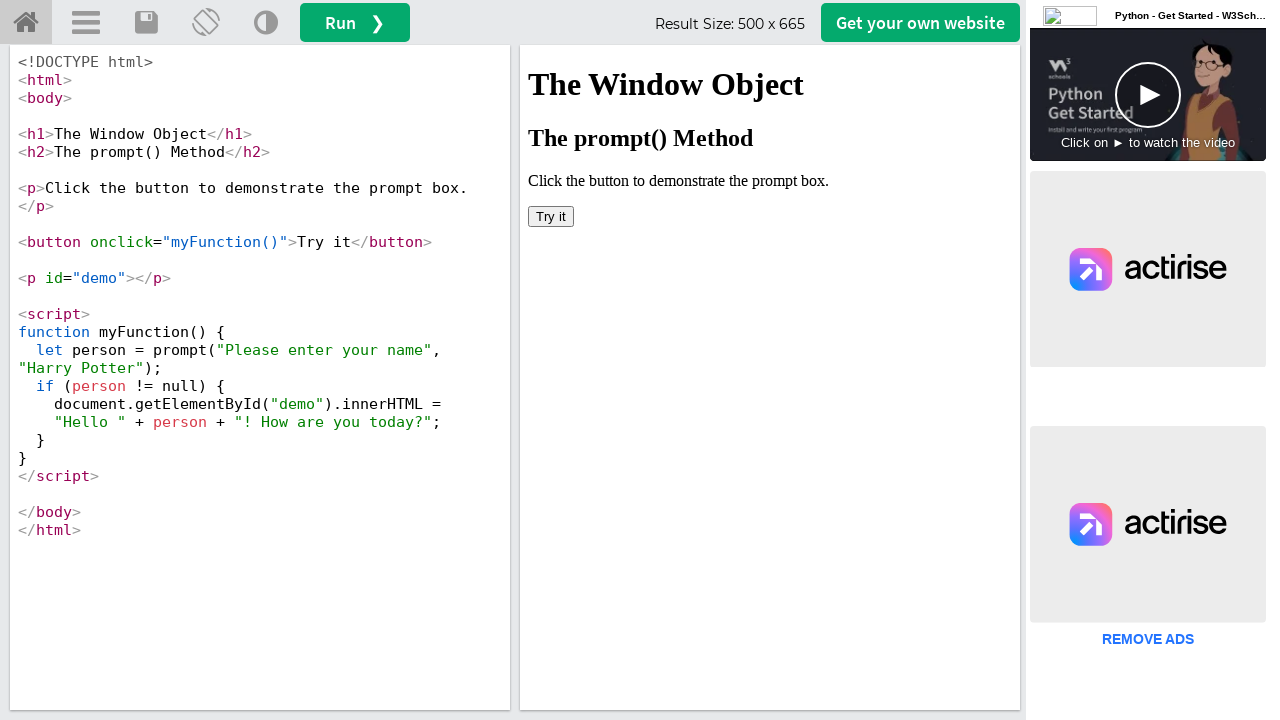

Clicked the 'Try it' button to trigger the JavaScript prompt dialog at (551, 216) on button:has-text('Try it')
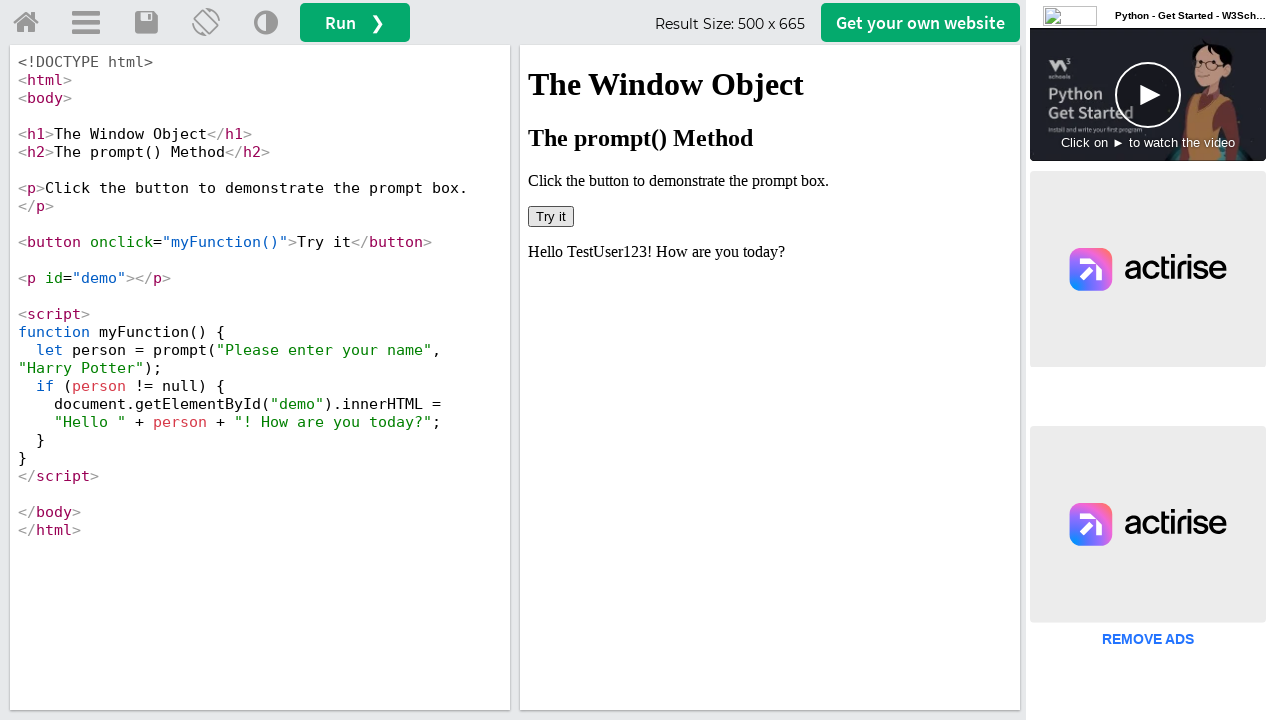

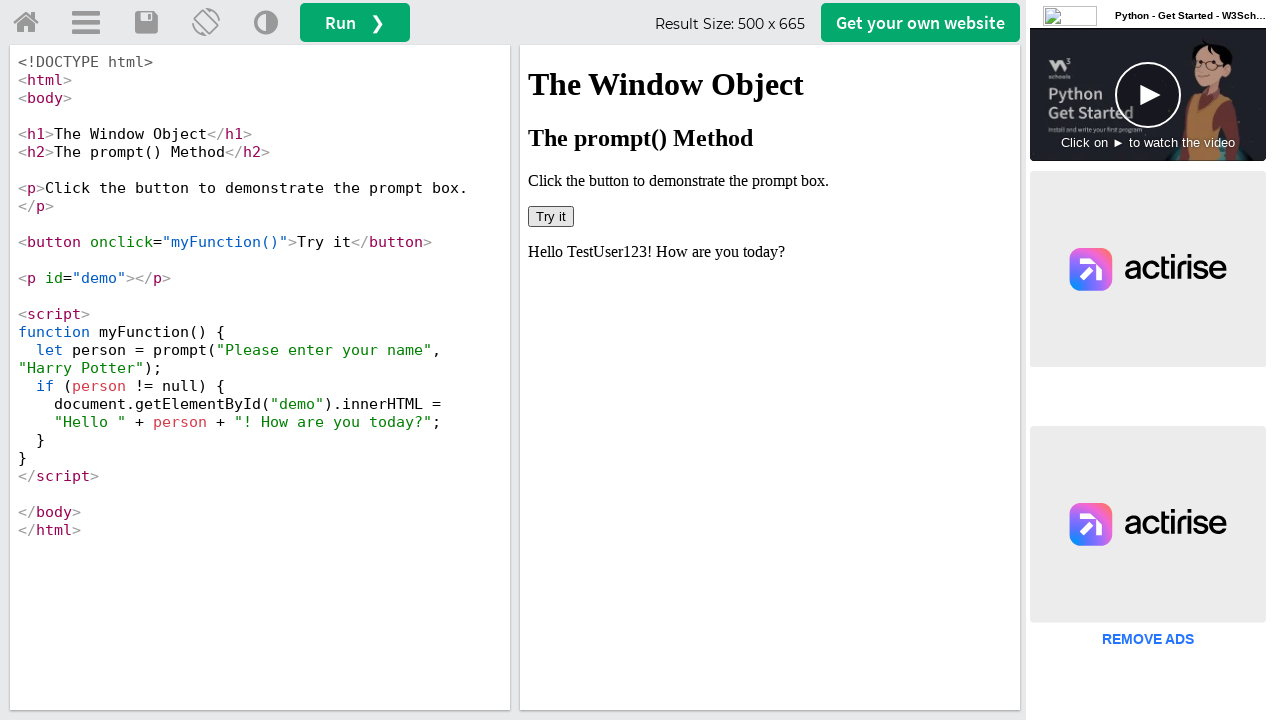